Navigates to Rahul Shetty Academy website and verifies the page loads by checking the page title

Starting URL: https://rahulshettyacademy.com

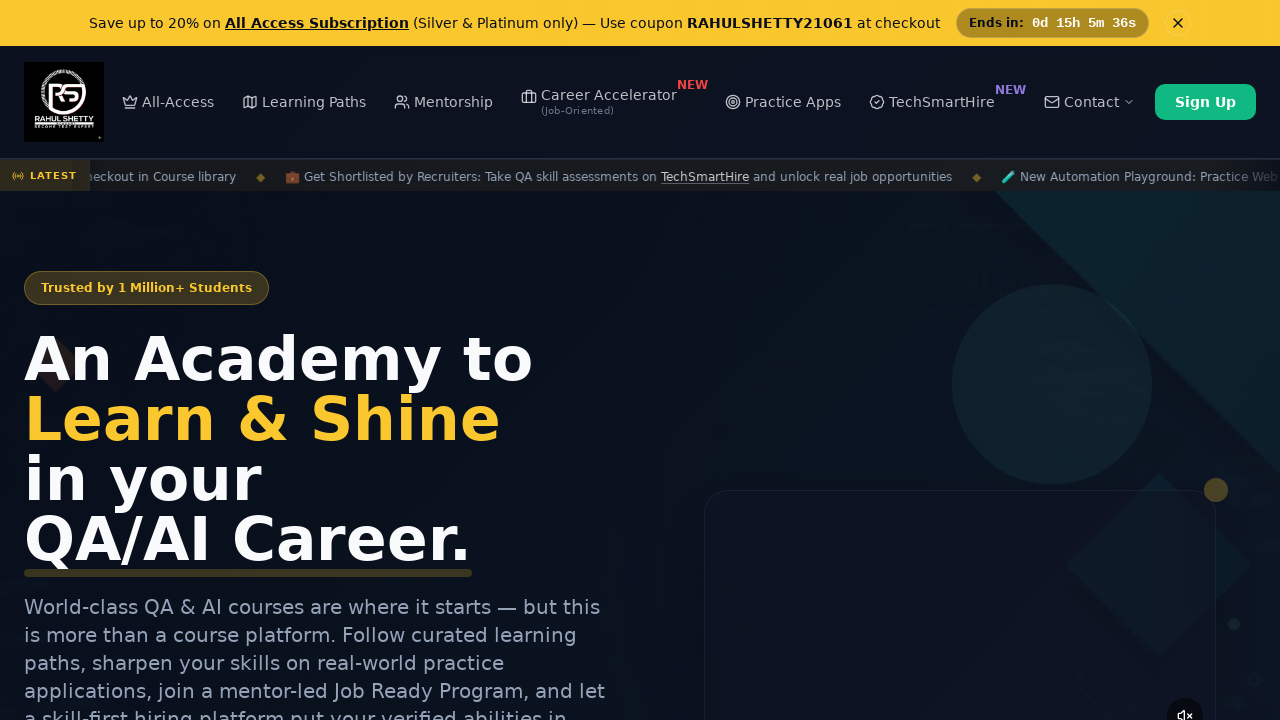

Waited for page to fully load (domcontentloaded)
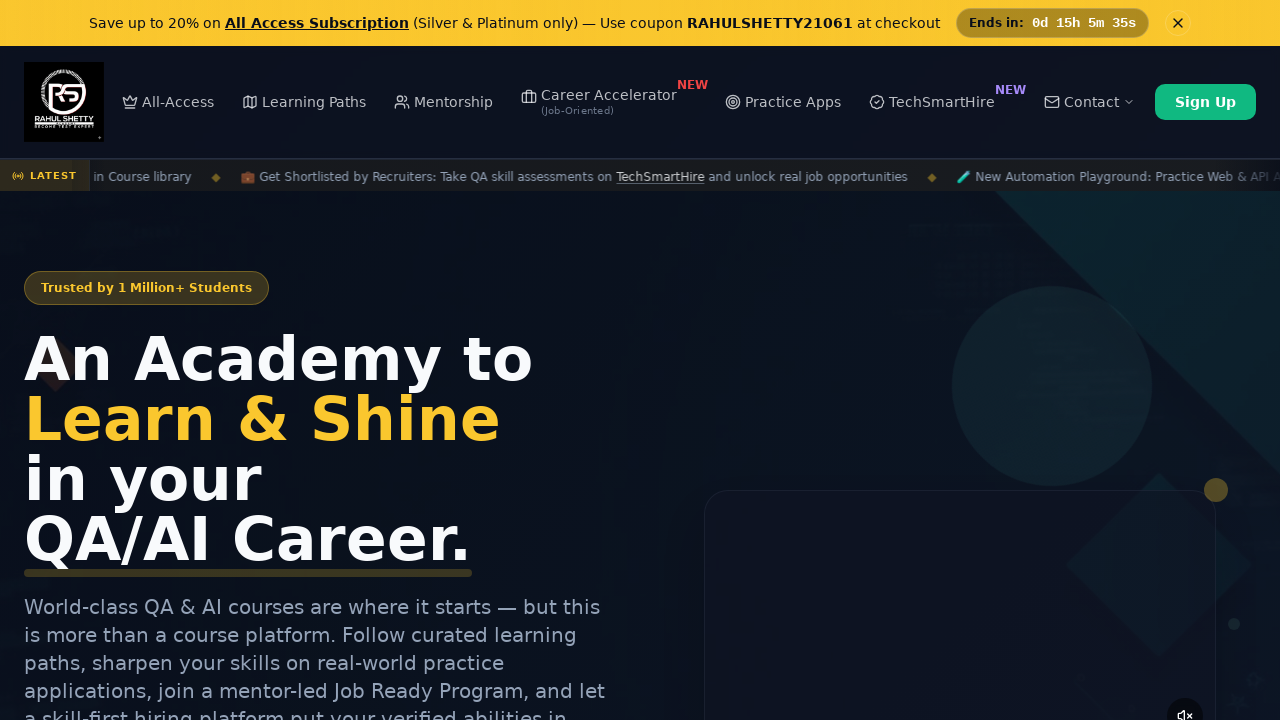

Retrieved page title
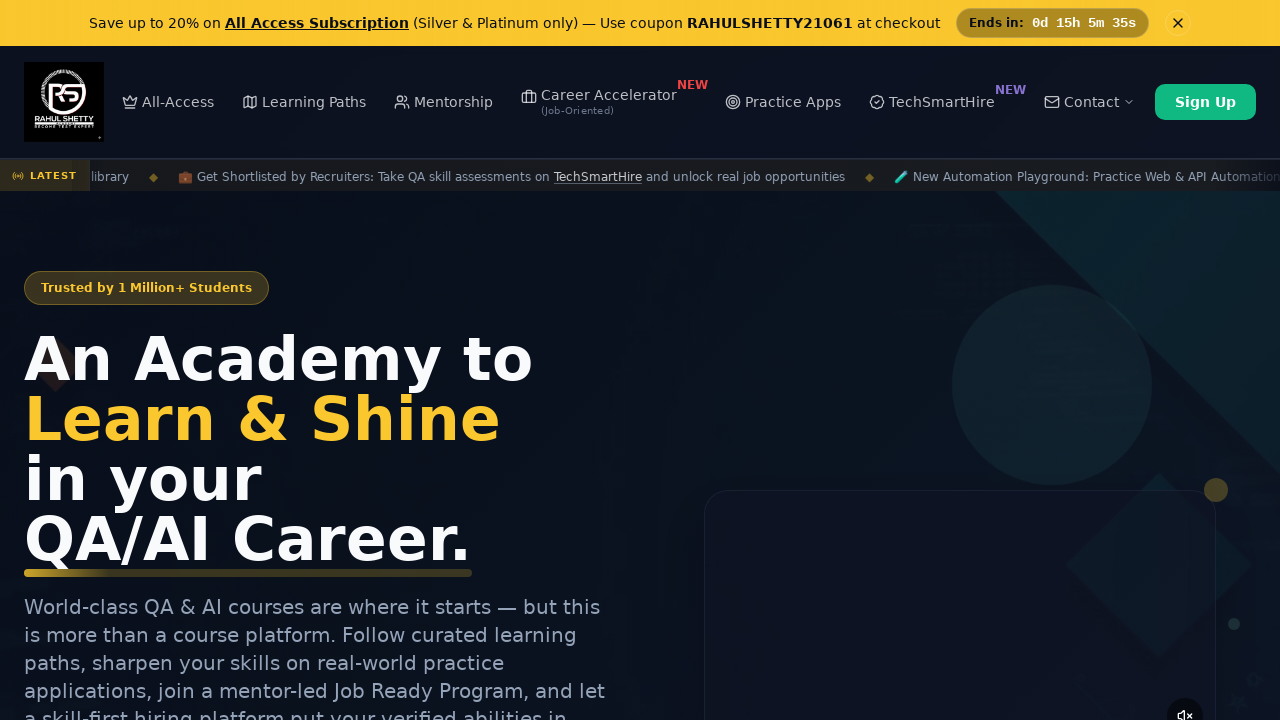

Verified page title is not empty - Rahul Shetty Academy website loaded successfully
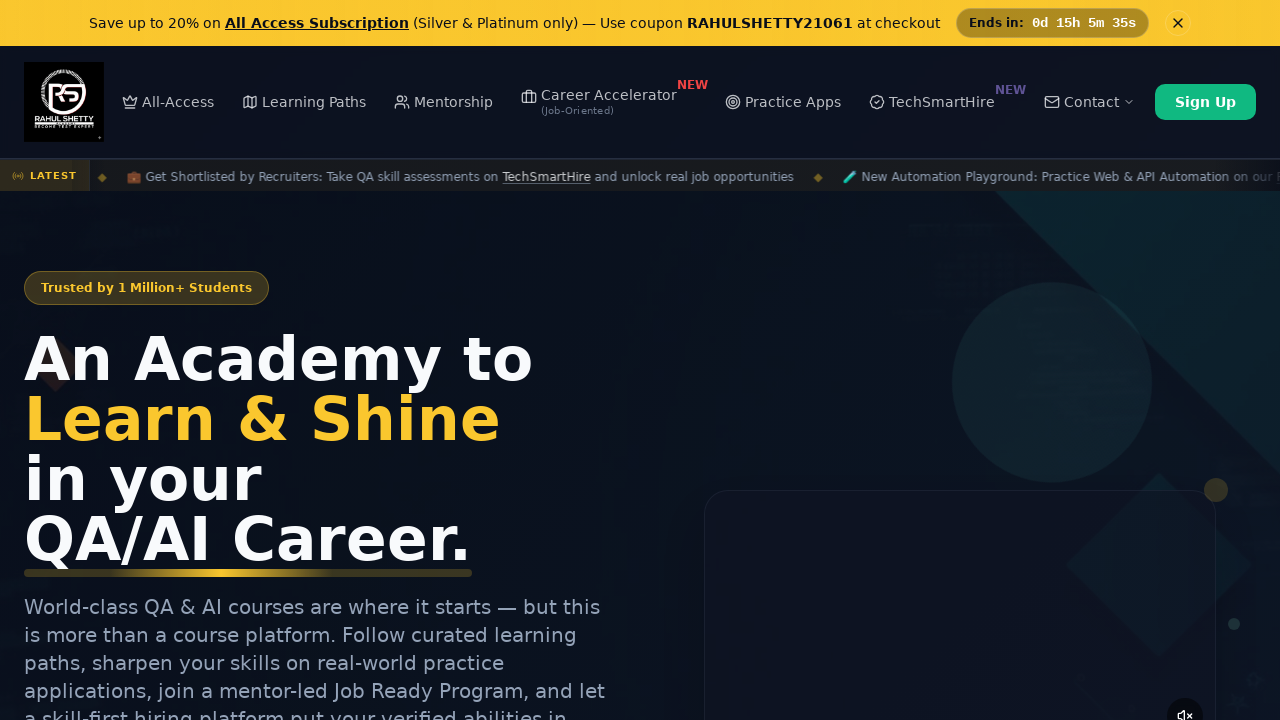

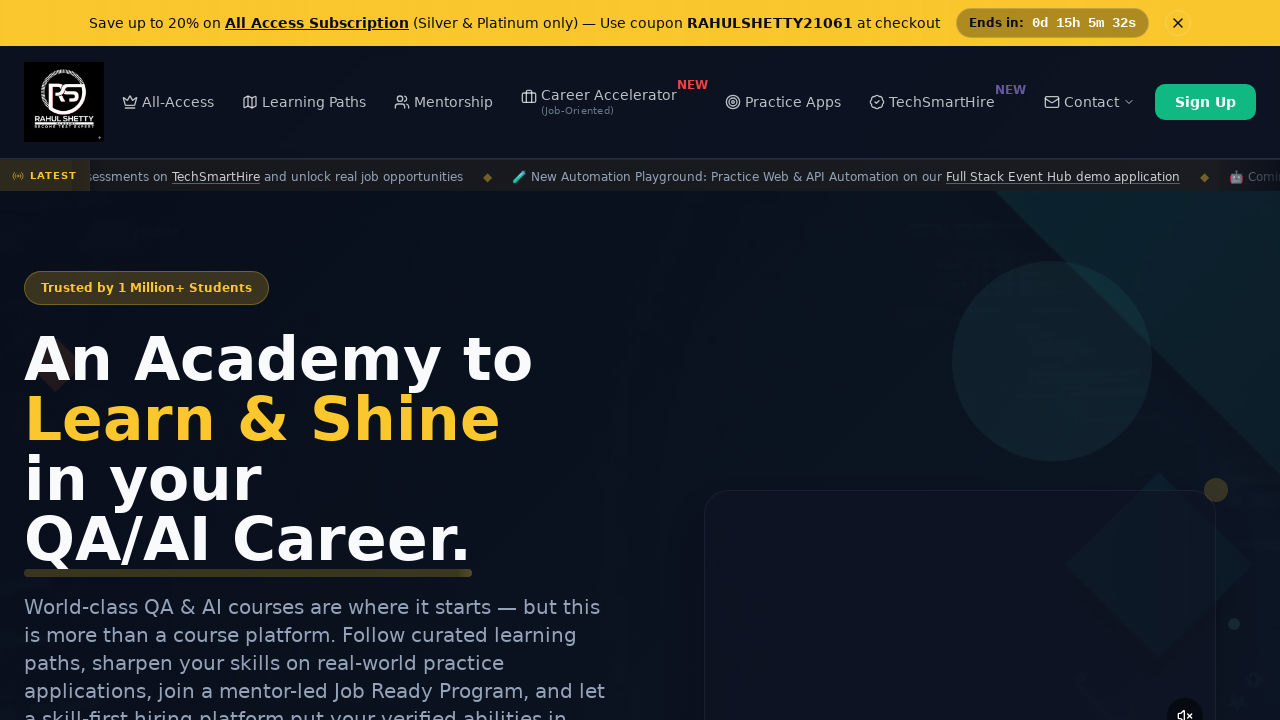